Tests text field input by entering a name and validating the value is correctly set

Starting URL: http://antoniotrindade.com.br/treinoautomacao/elementsweb.html

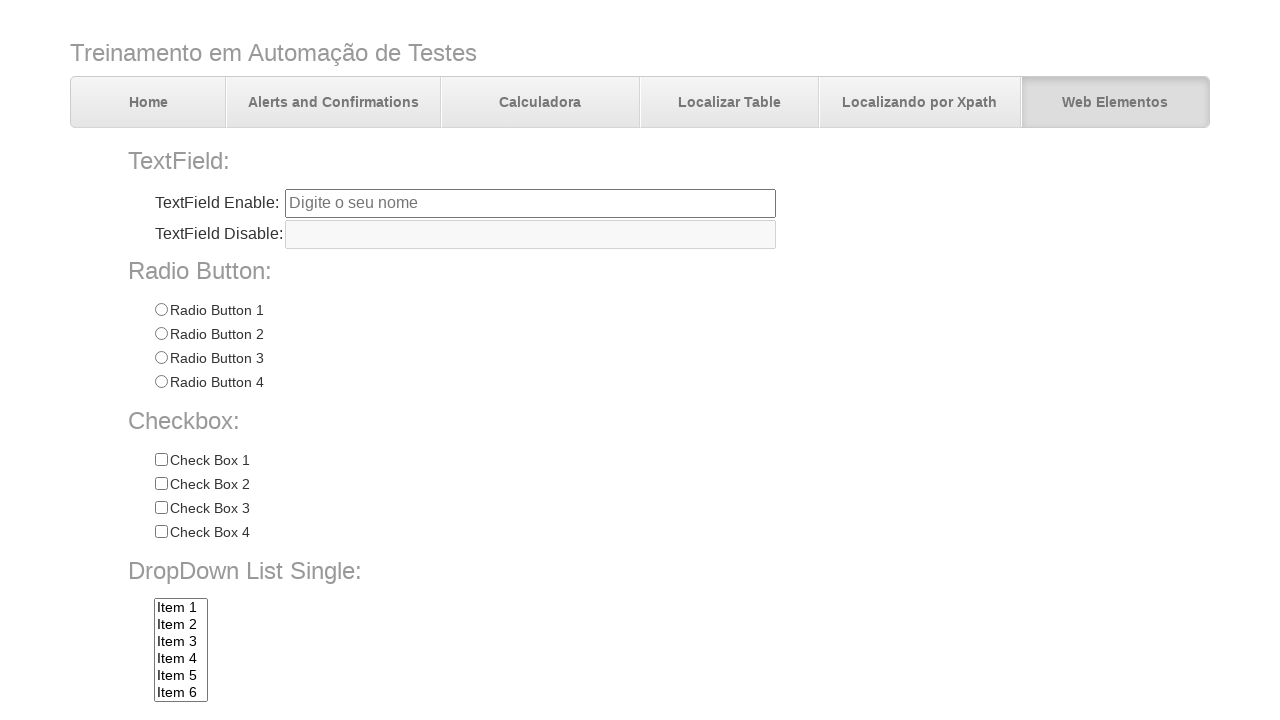

Filled text field with name 'Antonio' on input[name='txtbox1']
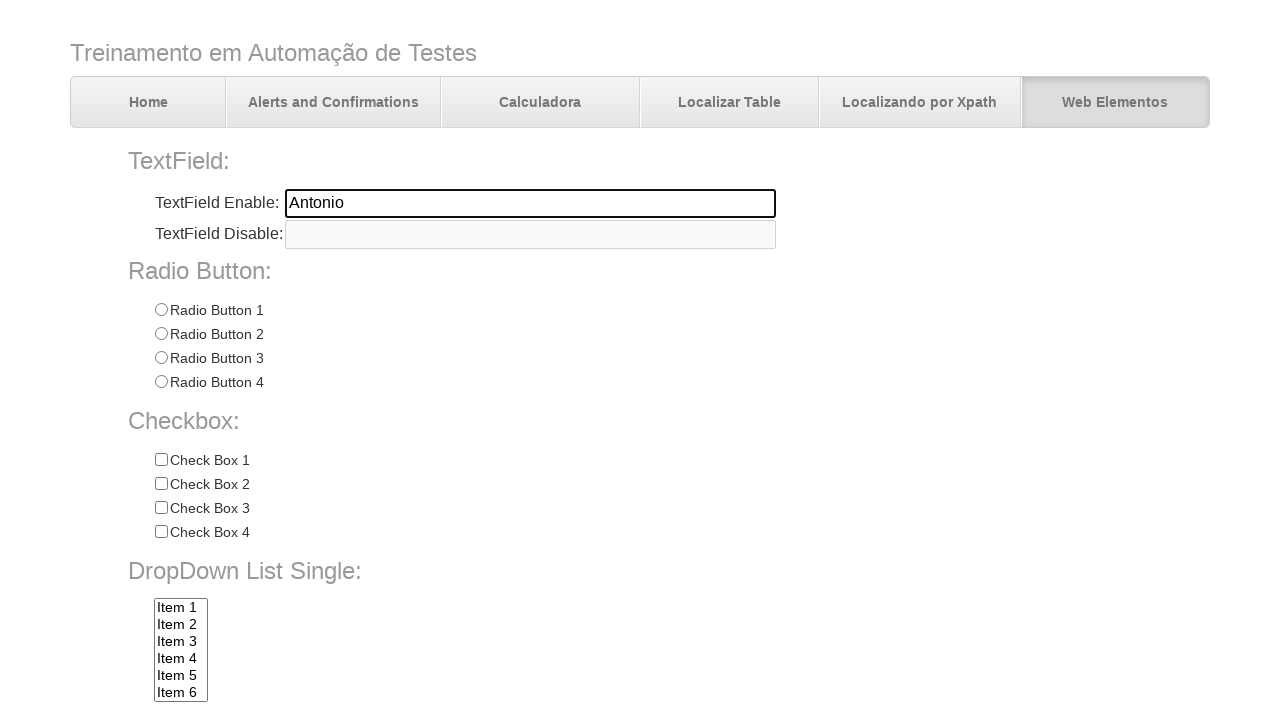

Verified that text field contains 'Antonio'
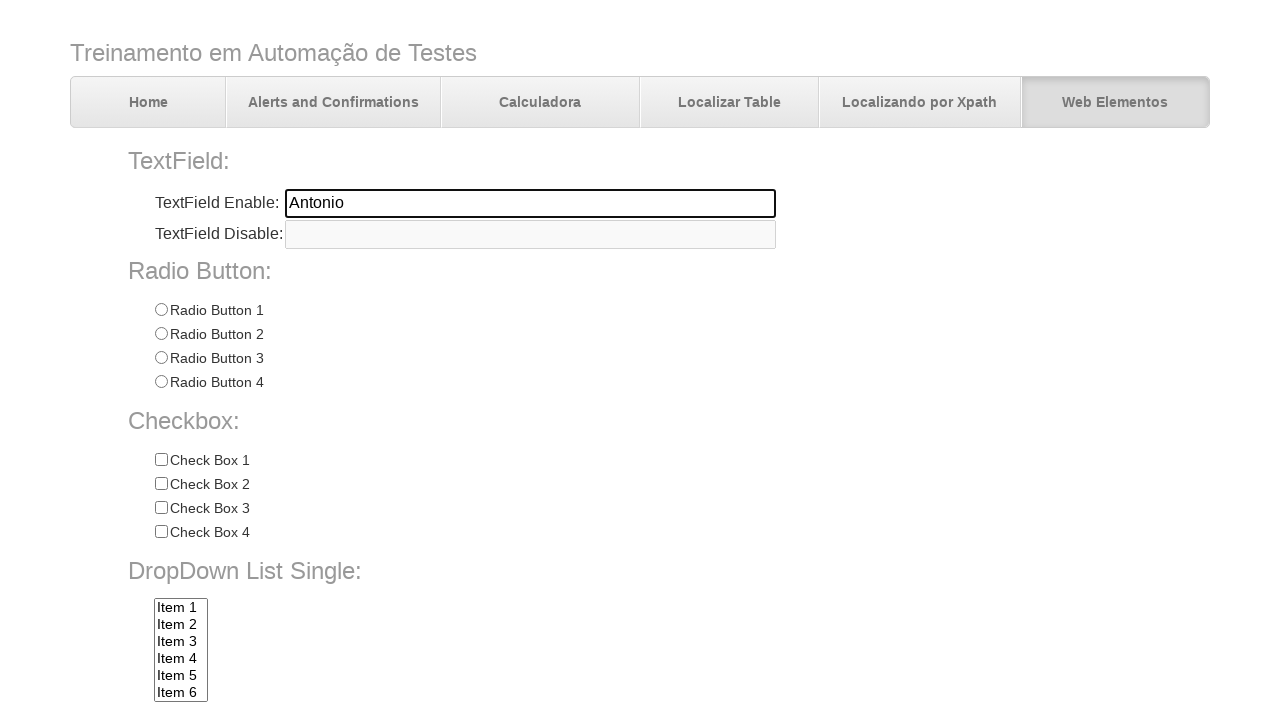

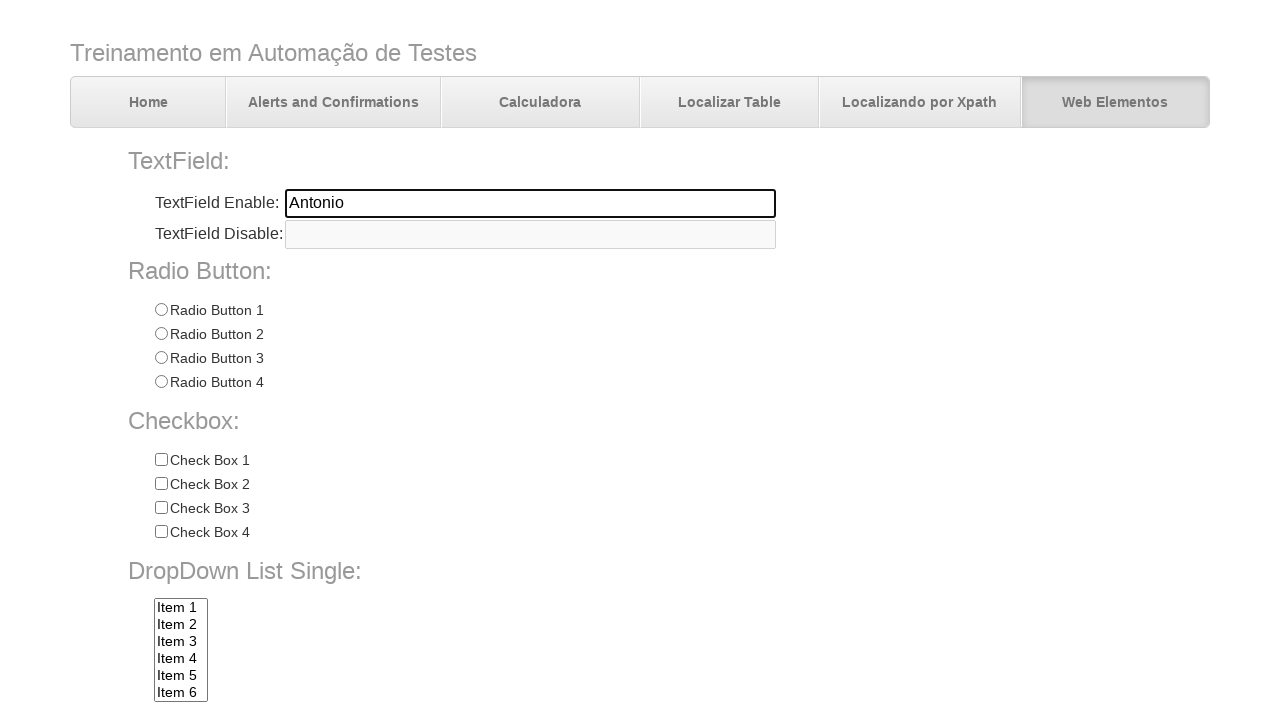